Tests a math quiz form by reading two numbers displayed on the page, calculating their sum, selecting the result from a dropdown menu, and submitting the form.

Starting URL: http://suninjuly.github.io/selects1.html

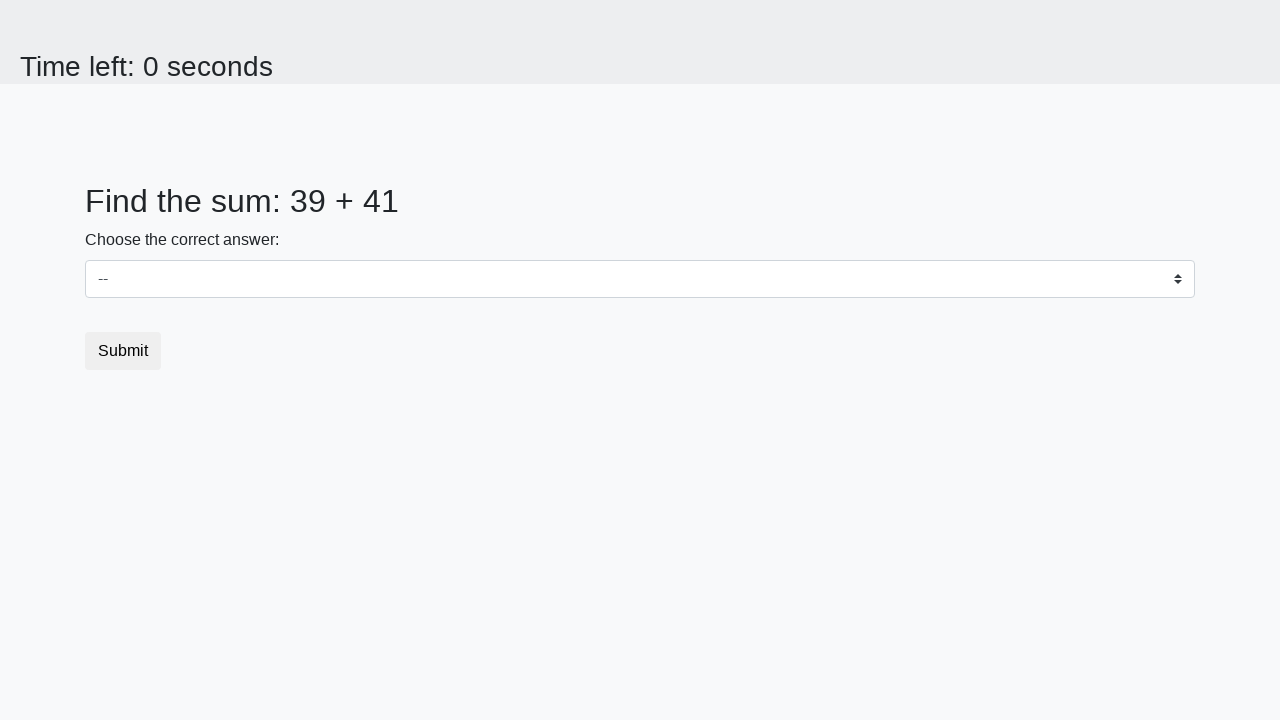

Read first number from #num1 element
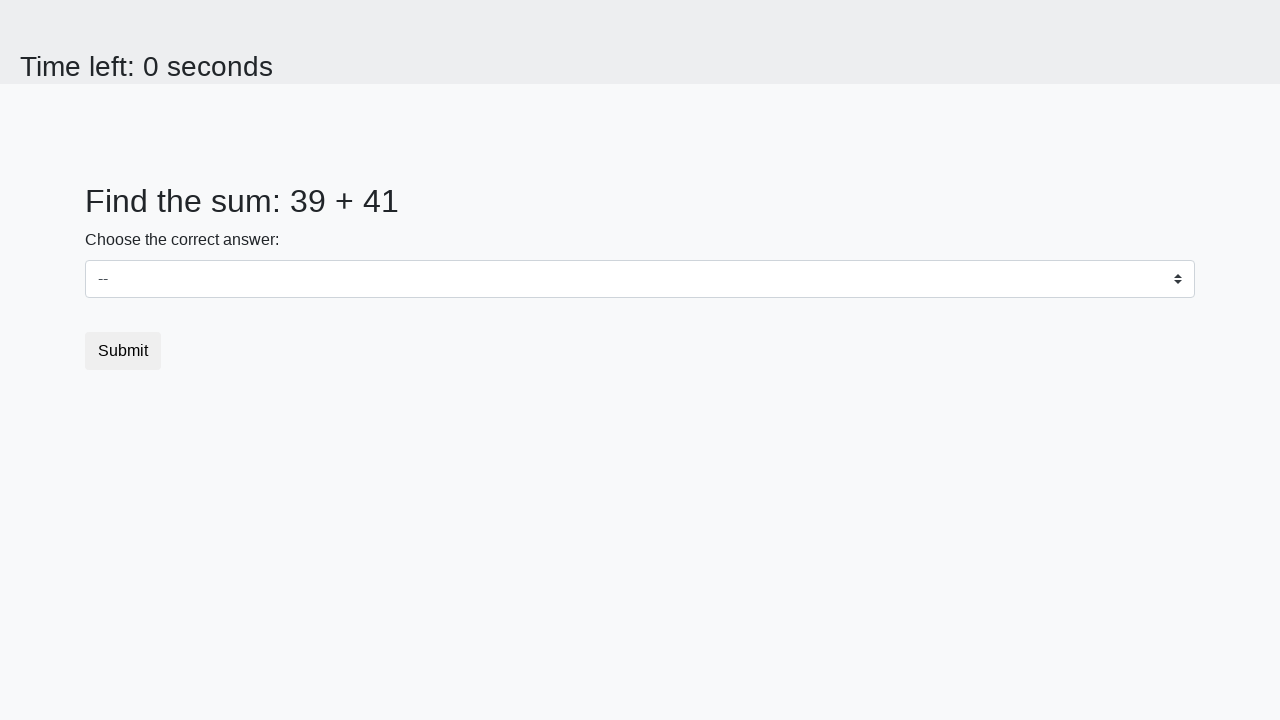

Read second number from #num2 element
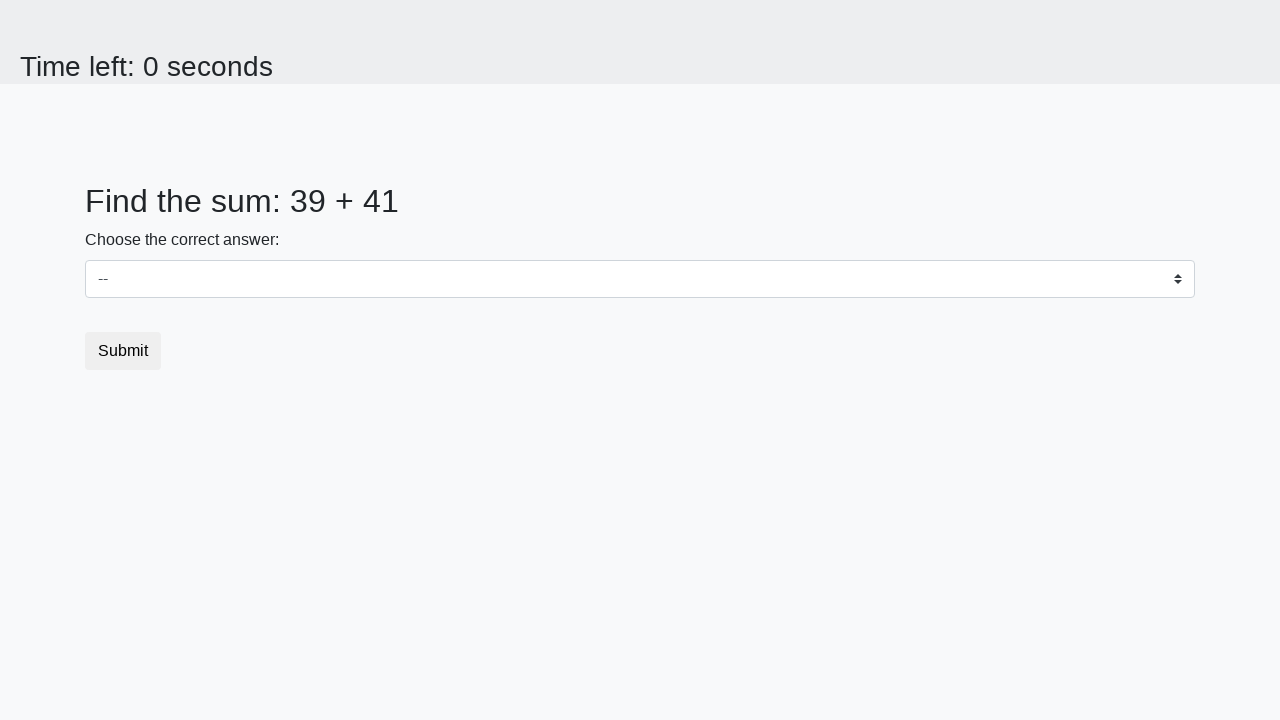

Calculated sum: 39 + 41 = 80
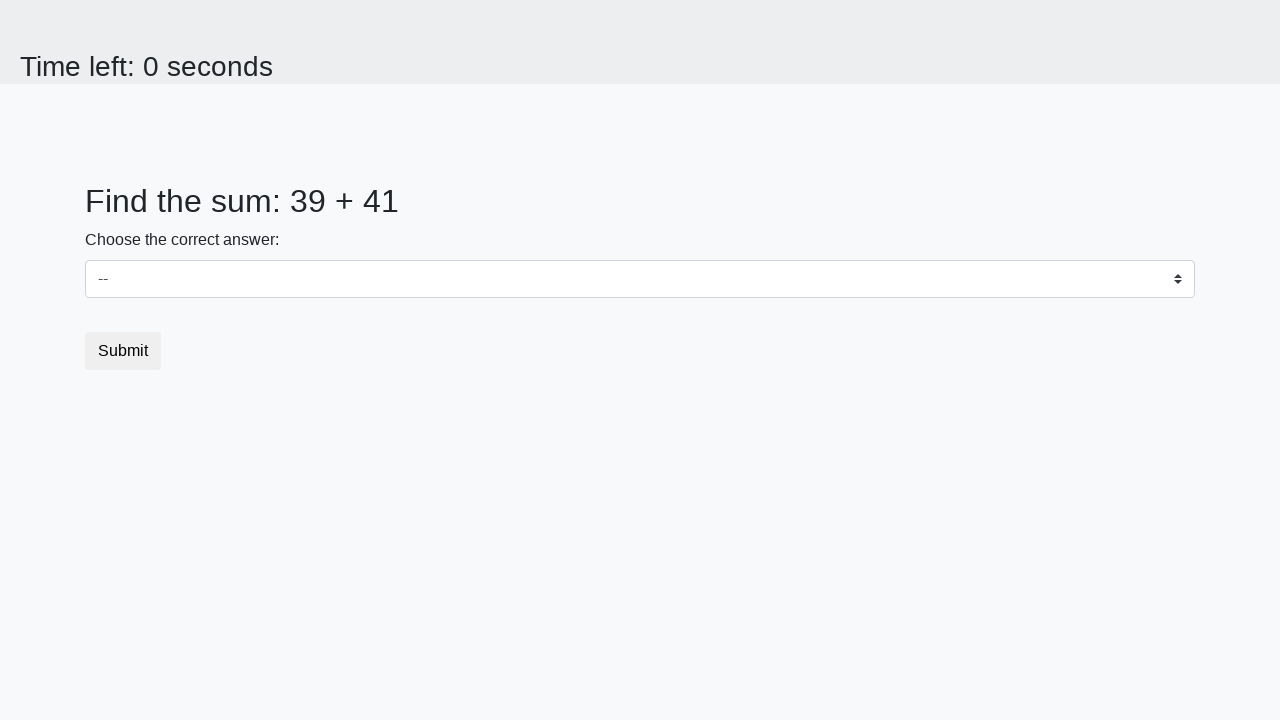

Selected 80 from dropdown menu on select
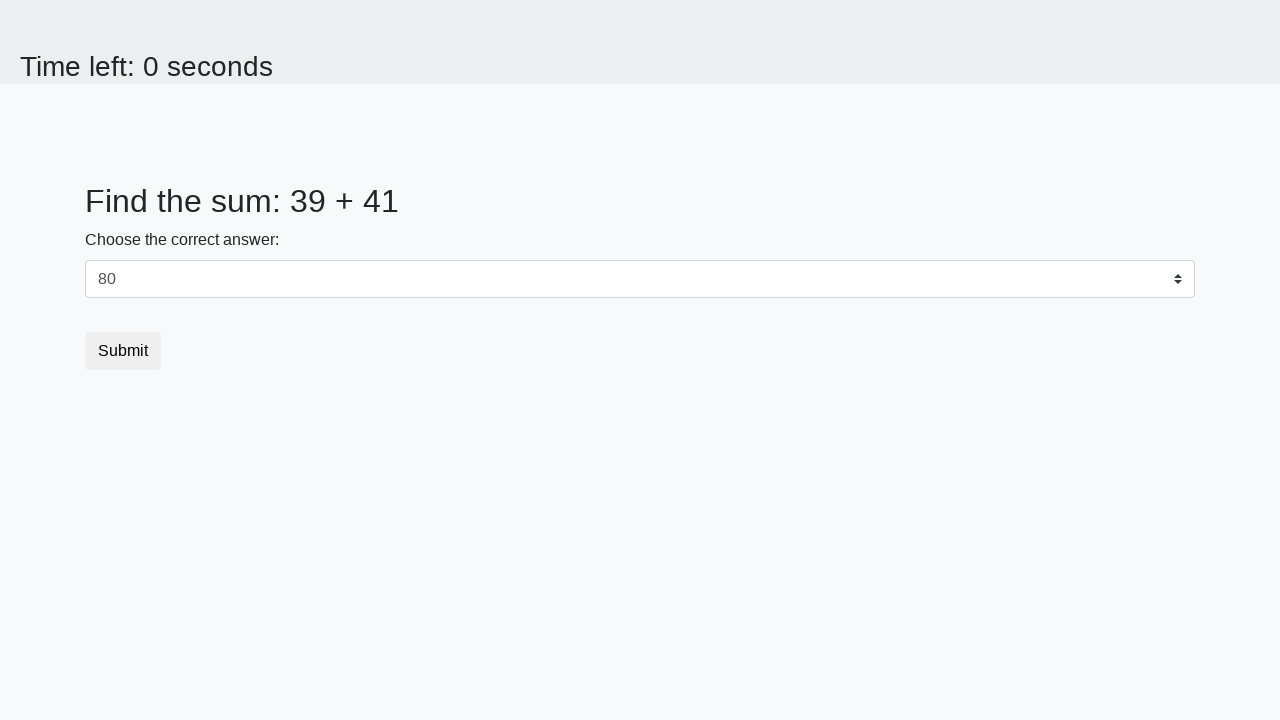

Clicked submit button to submit the form at (123, 351) on button.btn
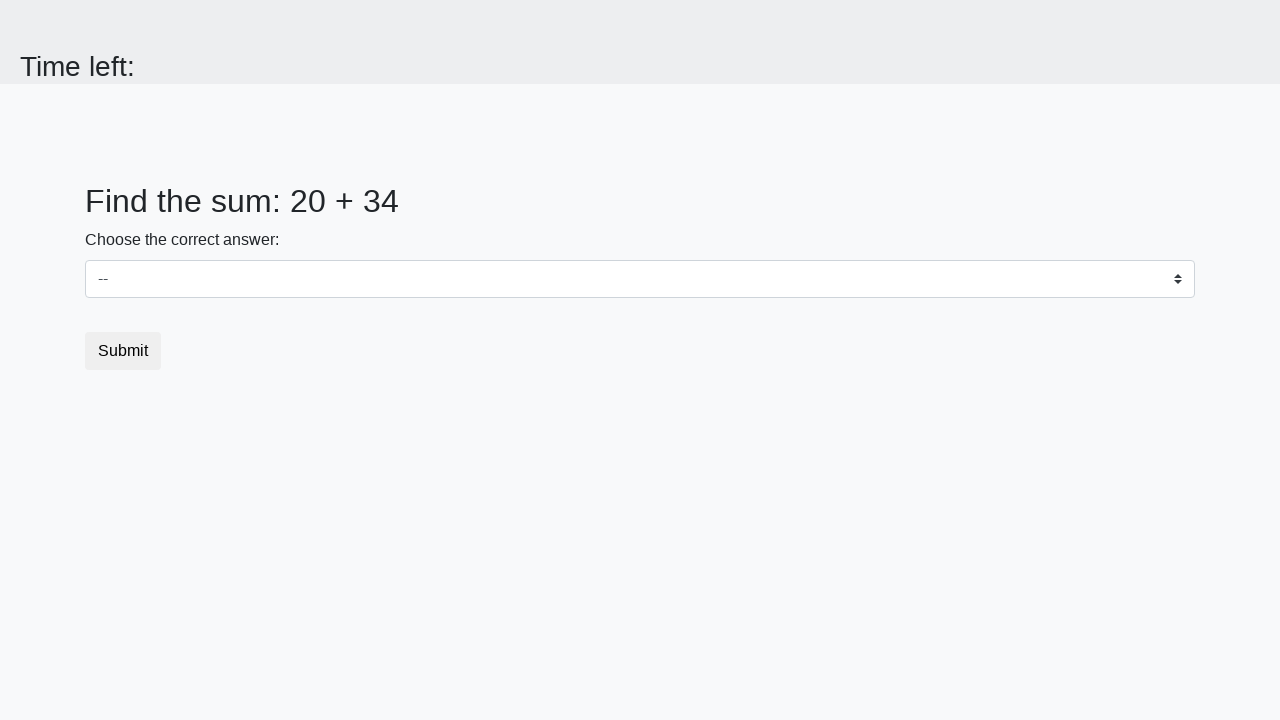

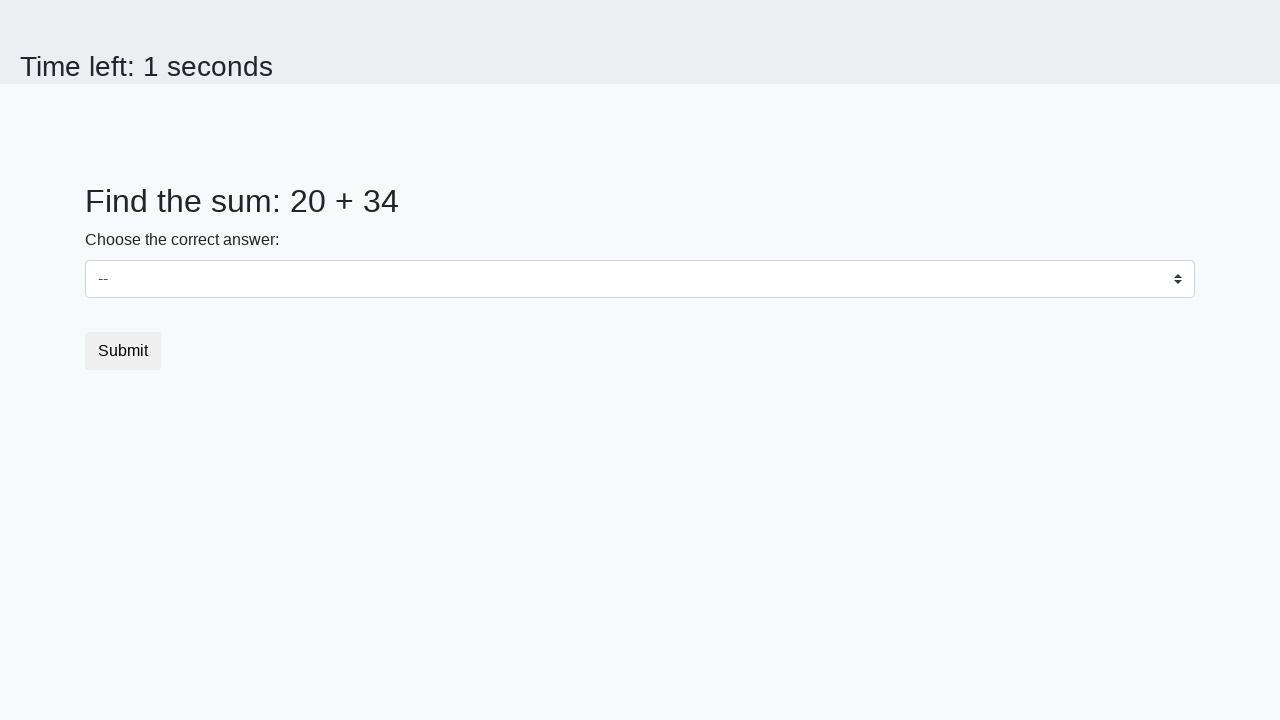